Tests clearing the complete state of all items by checking and then unchecking the toggle-all checkbox

Starting URL: https://demo.playwright.dev/todomvc

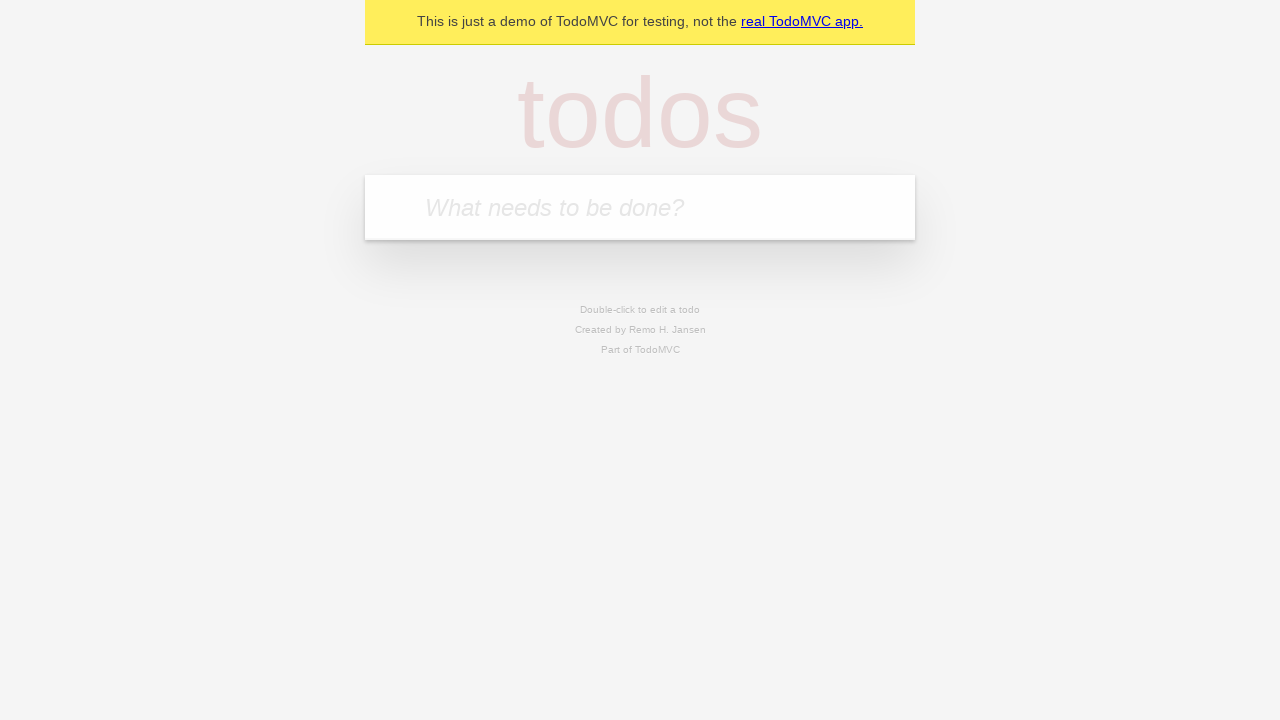

Filled first todo field with 'buy some cheese' on internal:attr=[placeholder="What needs to be done?"i]
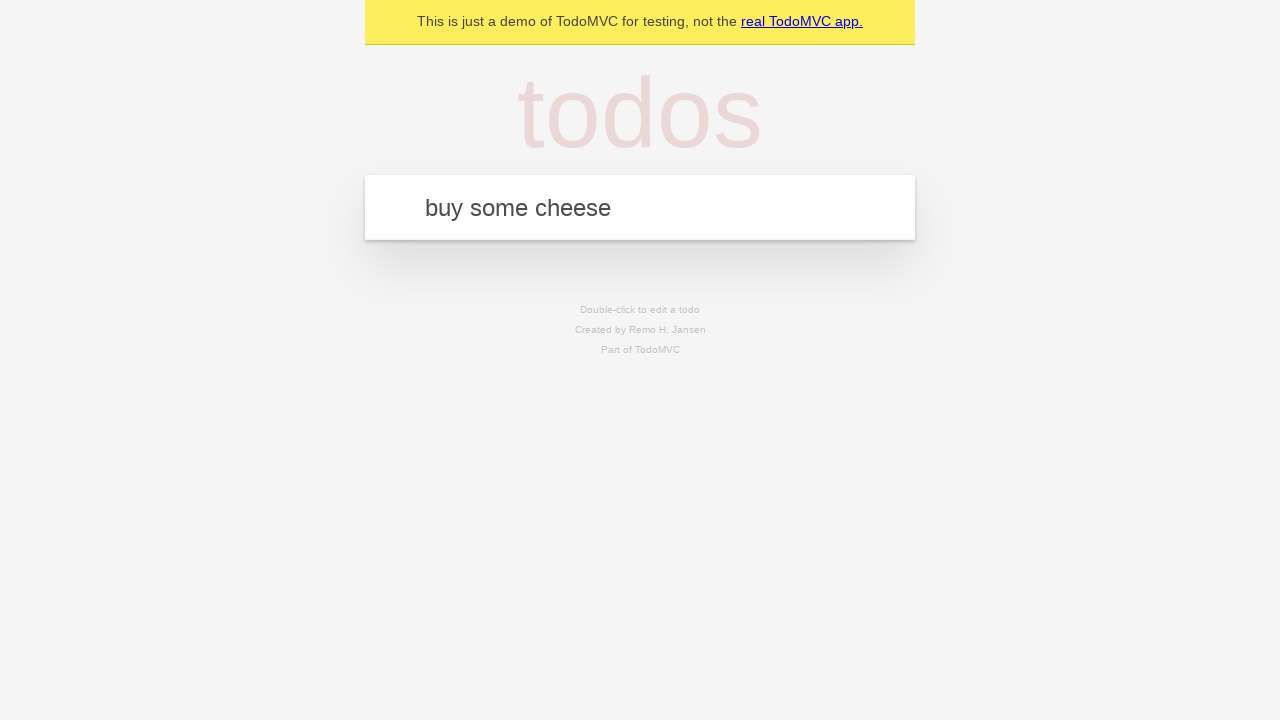

Pressed Enter to add first todo item on internal:attr=[placeholder="What needs to be done?"i]
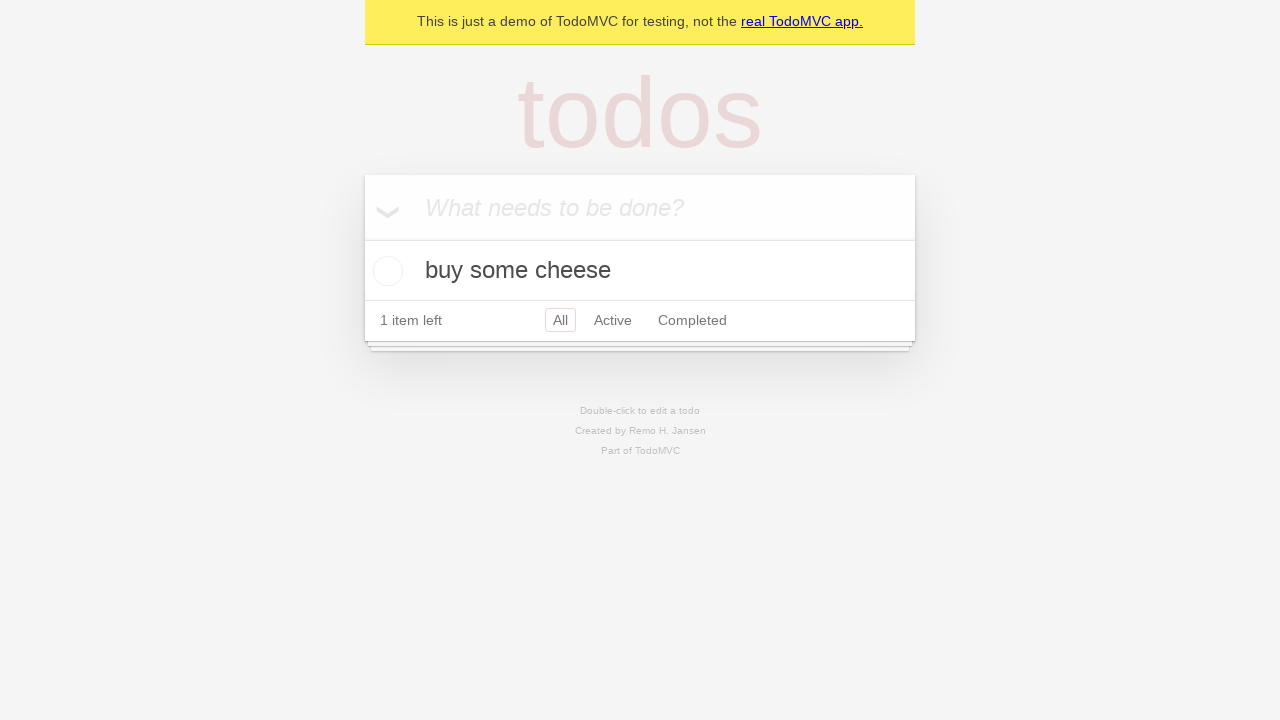

Filled second todo field with 'feed the cat' on internal:attr=[placeholder="What needs to be done?"i]
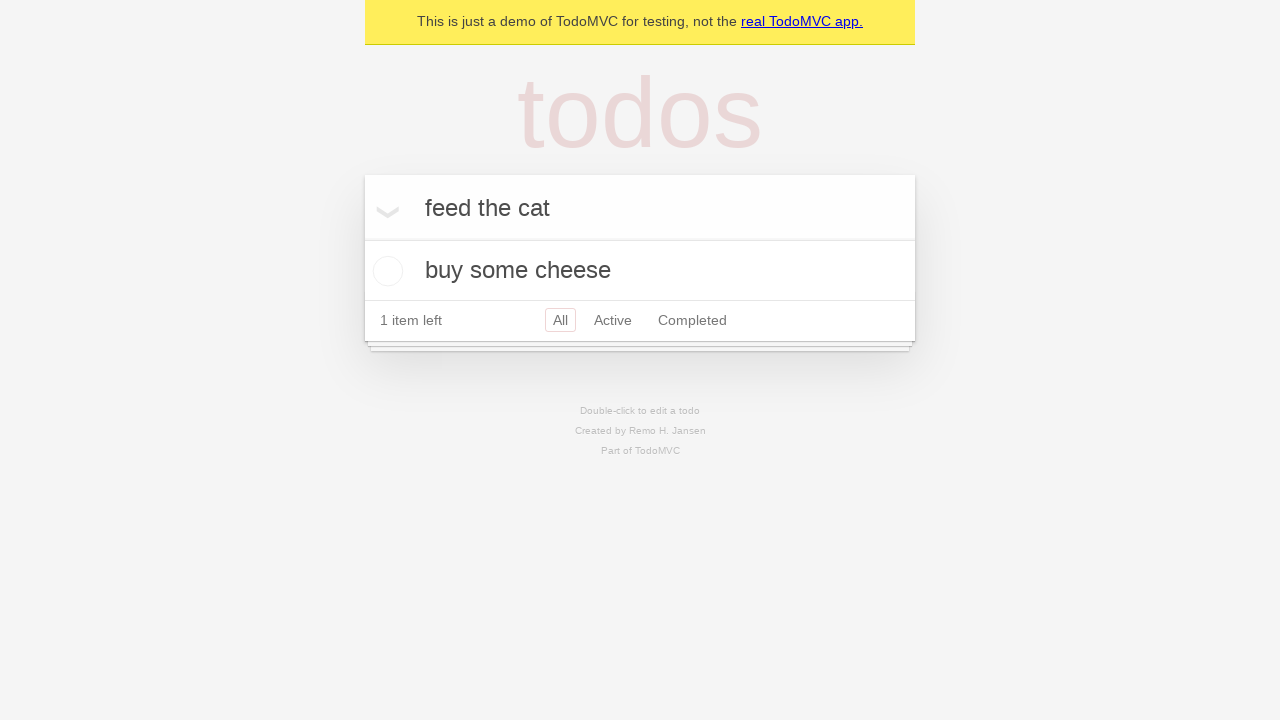

Pressed Enter to add second todo item on internal:attr=[placeholder="What needs to be done?"i]
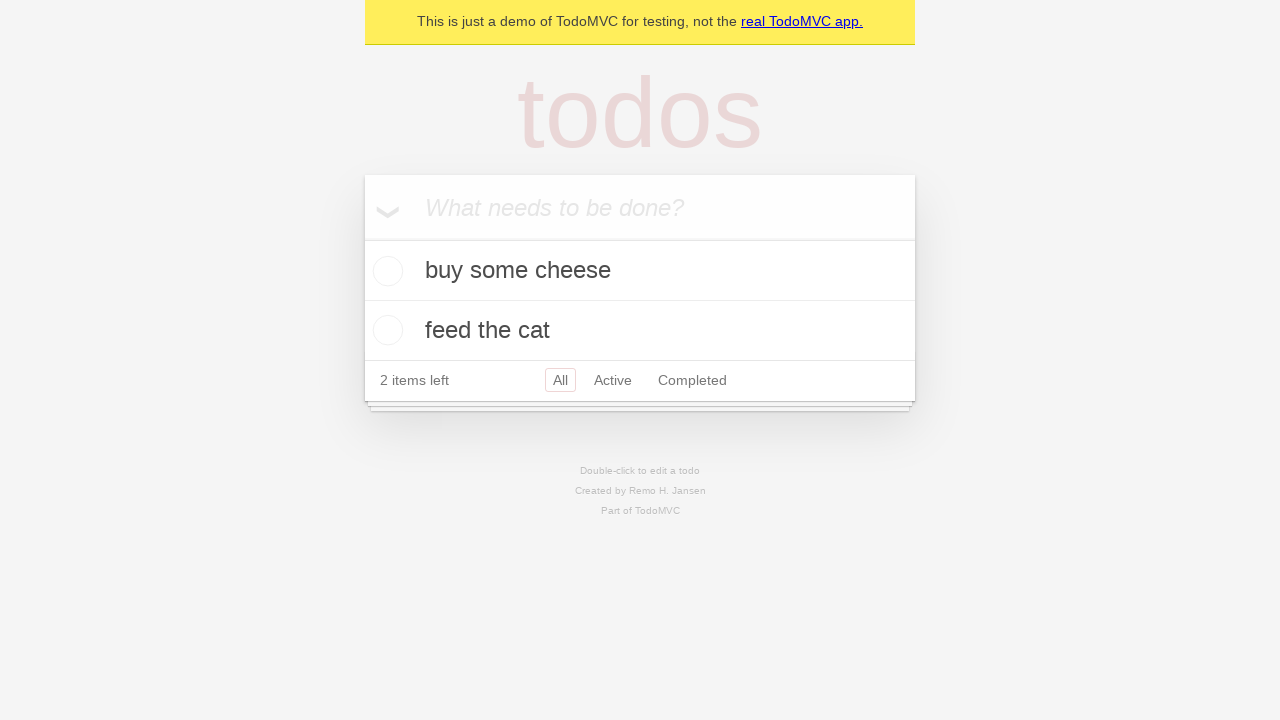

Filled third todo field with 'book a doctors appointment' on internal:attr=[placeholder="What needs to be done?"i]
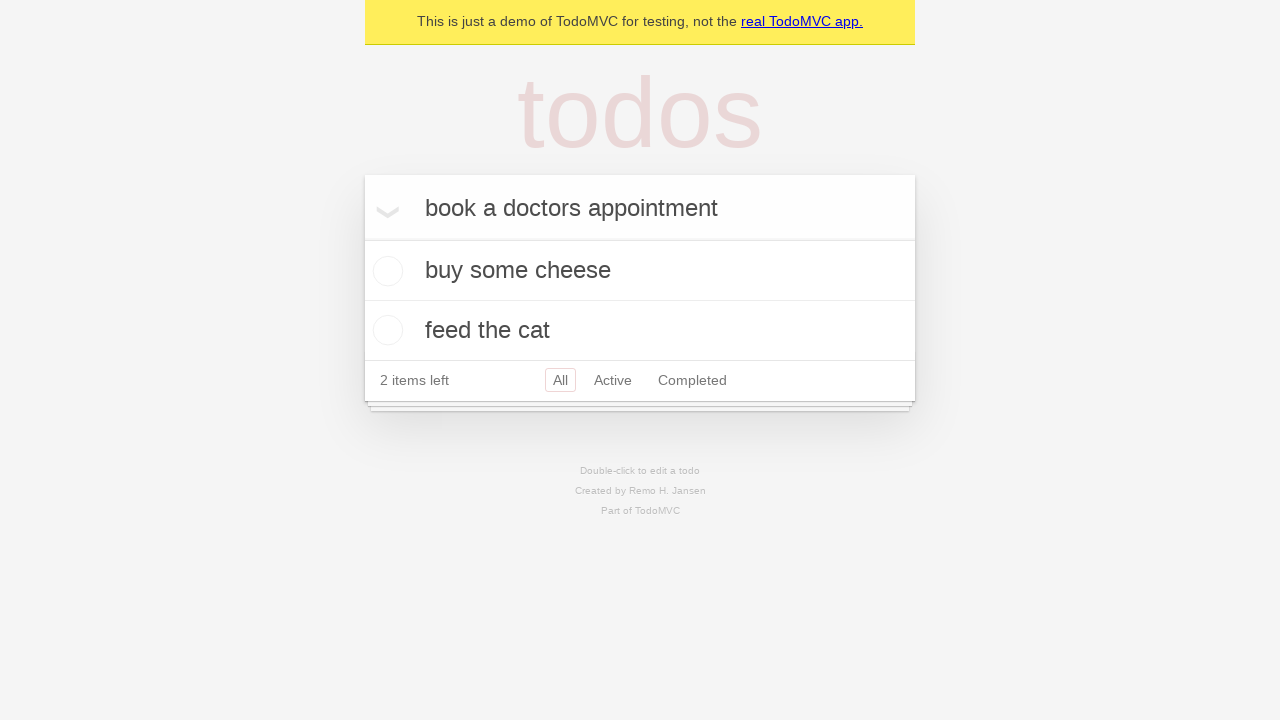

Pressed Enter to add third todo item on internal:attr=[placeholder="What needs to be done?"i]
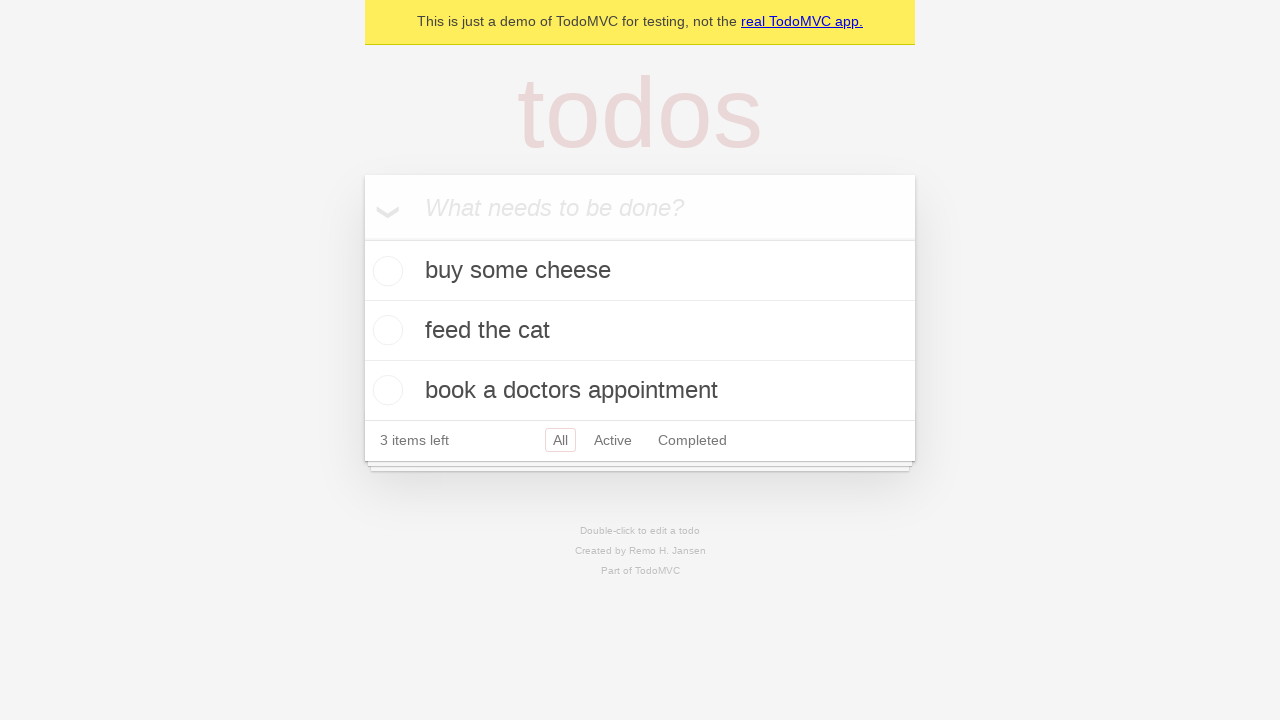

Located toggle-all checkbox
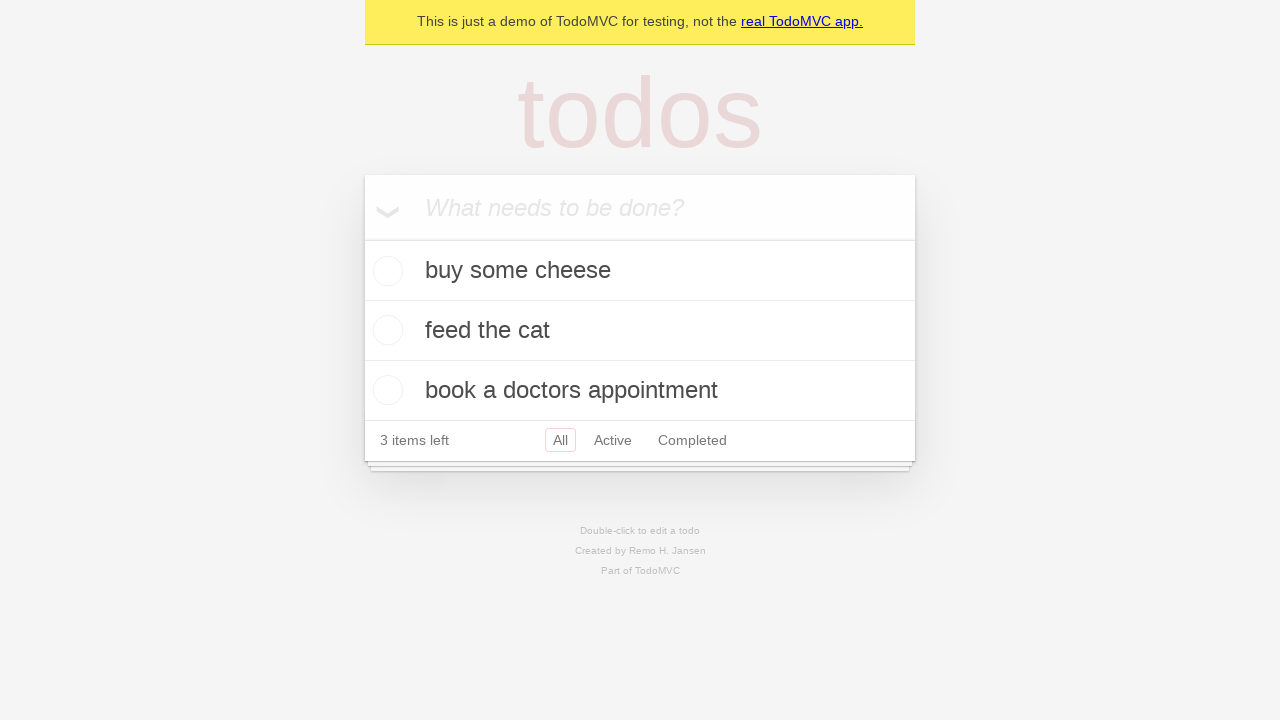

Checked toggle-all checkbox to mark all items as complete at (362, 238) on internal:label="Mark all as complete"i
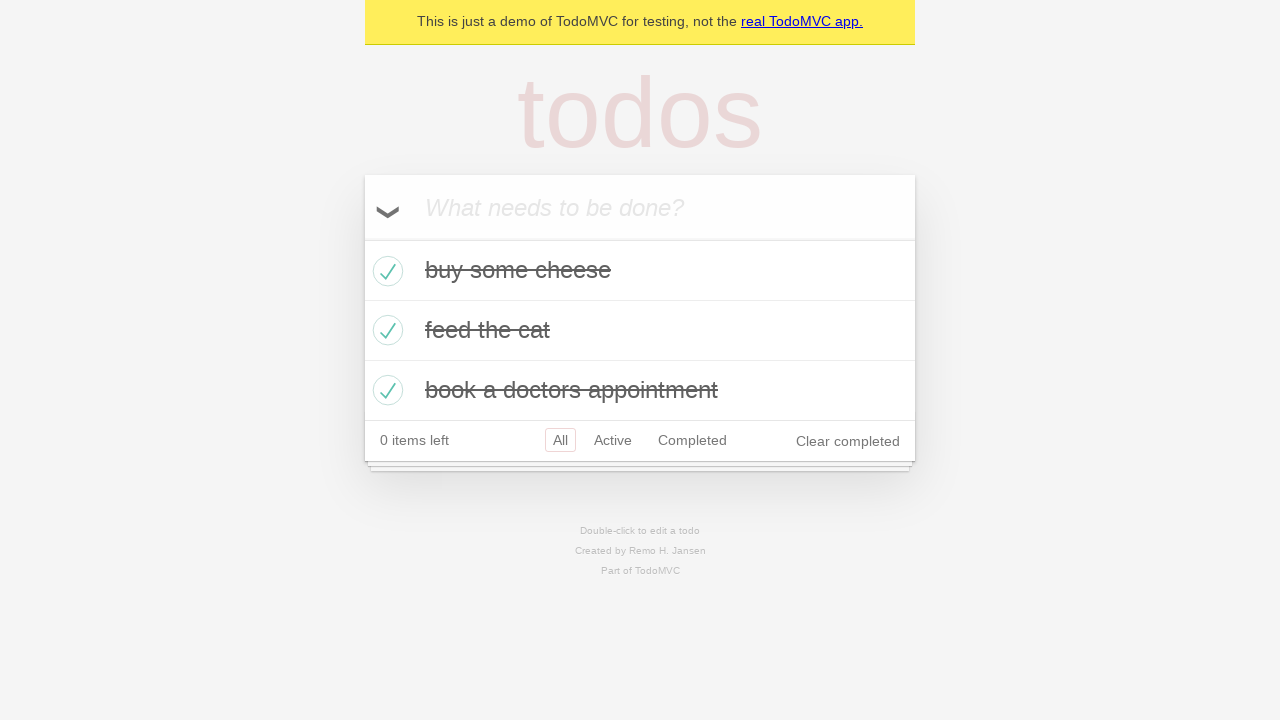

Unchecked toggle-all checkbox to clear complete state of all items at (362, 238) on internal:label="Mark all as complete"i
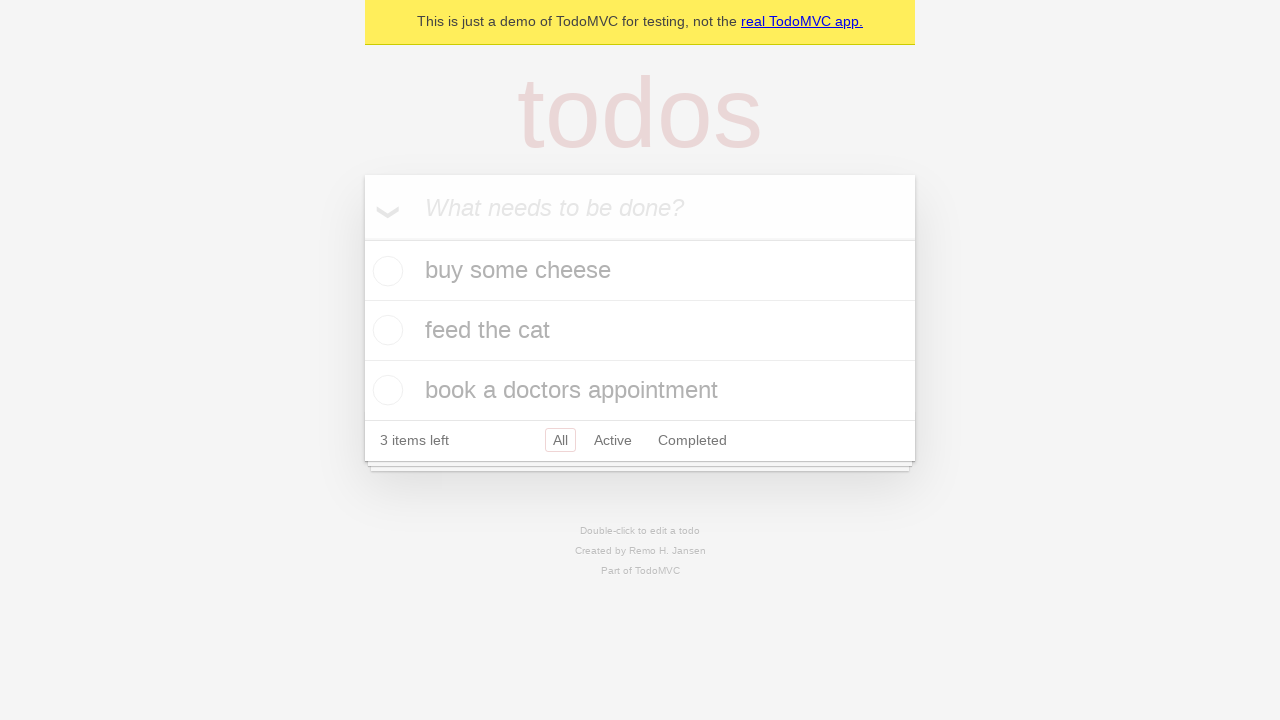

Waited for todo items to be visible
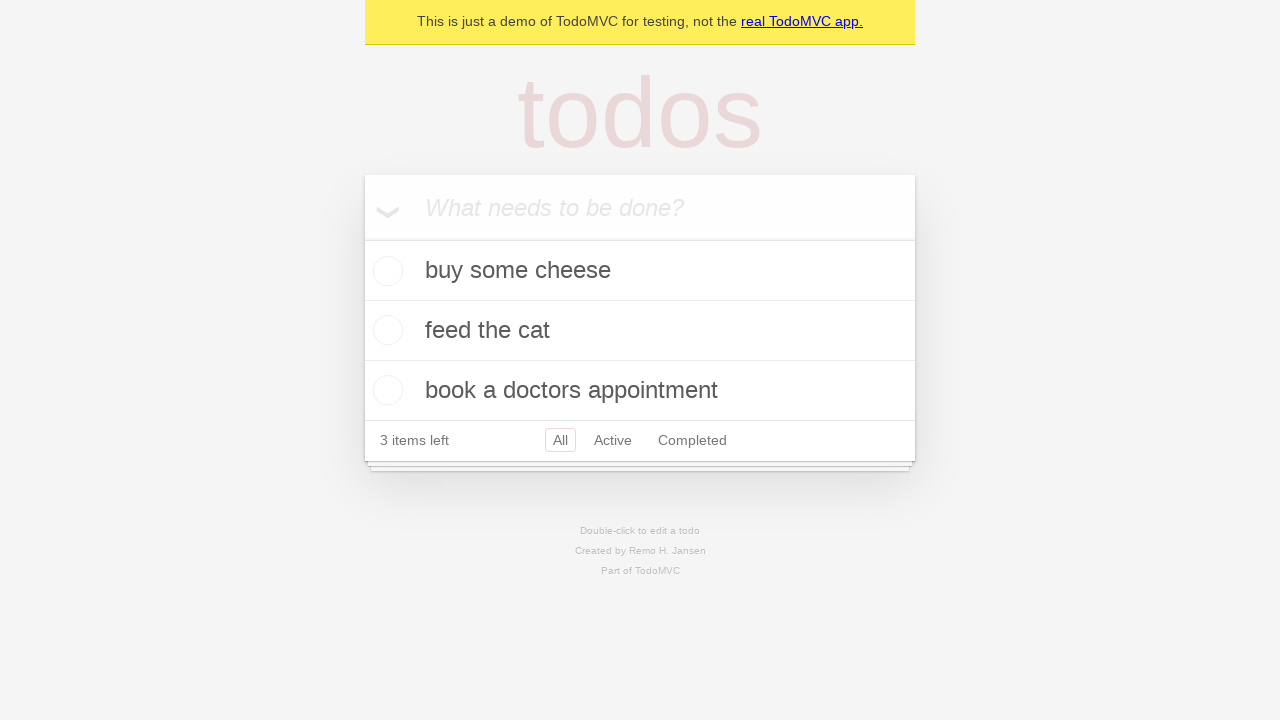

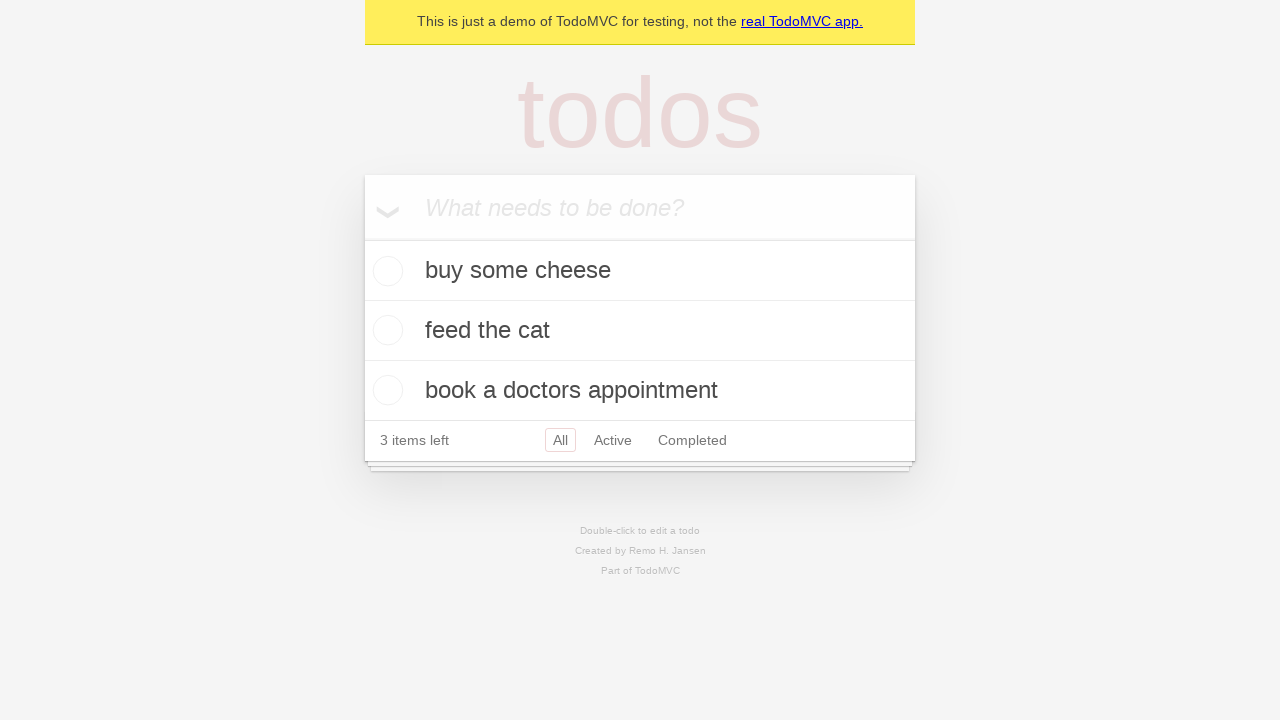